Navigates to SpiceJet website, hovers over About Us menu, and clicks on Fleet link to verify navigation

Starting URL: http://spicejet.com/

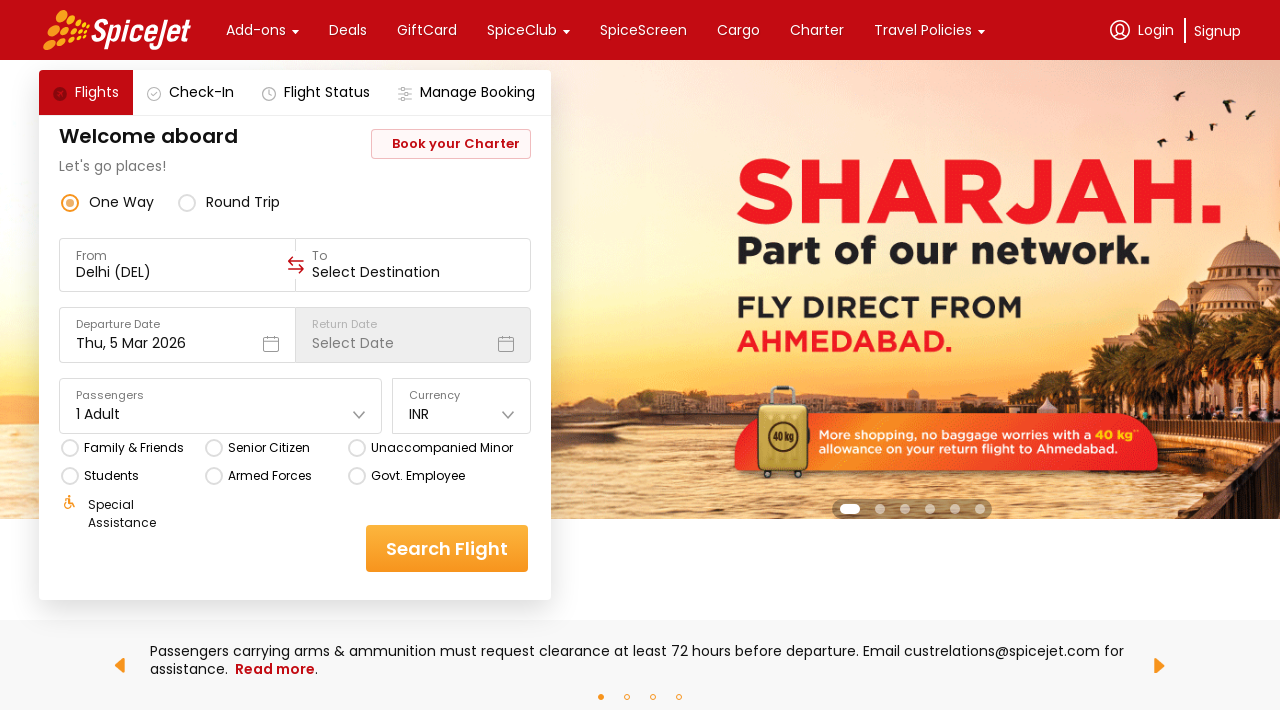

Hovered over About Us menu item at (147, 360) on text='About Us'
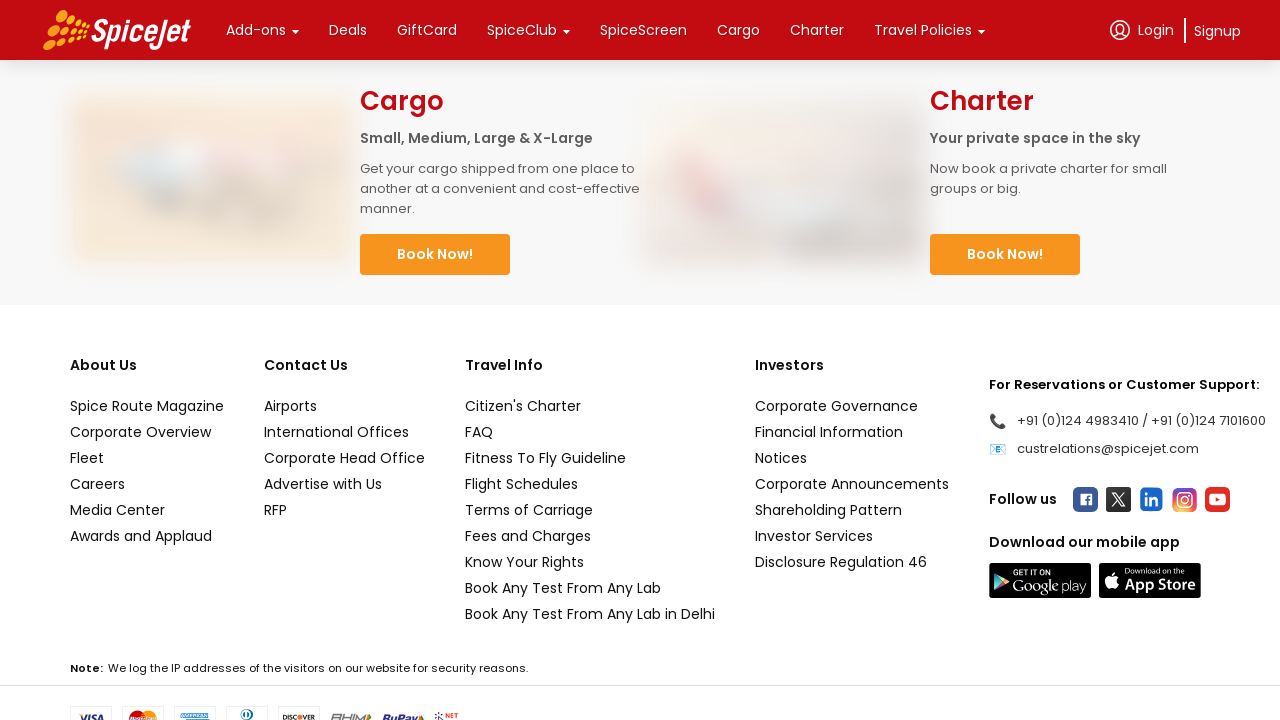

Clicked on Fleet link in the dropdown at (147, 458) on text='Fleet'
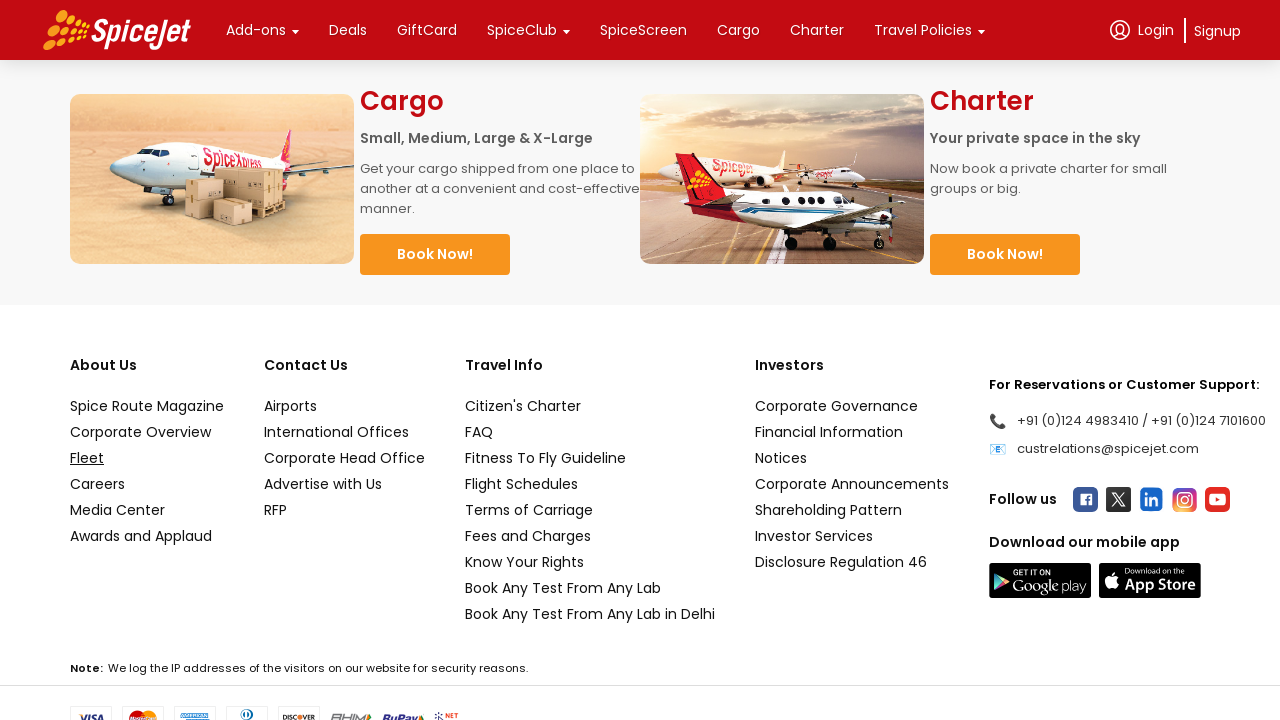

Fleet page loaded successfully
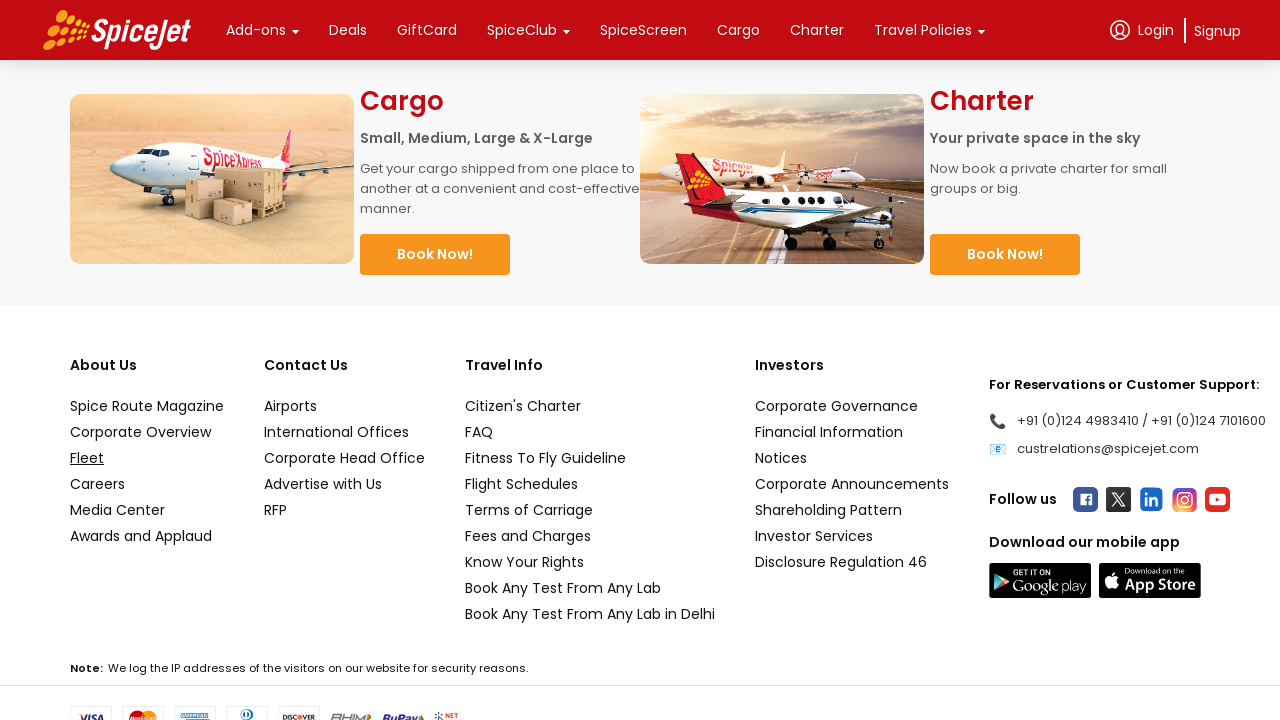

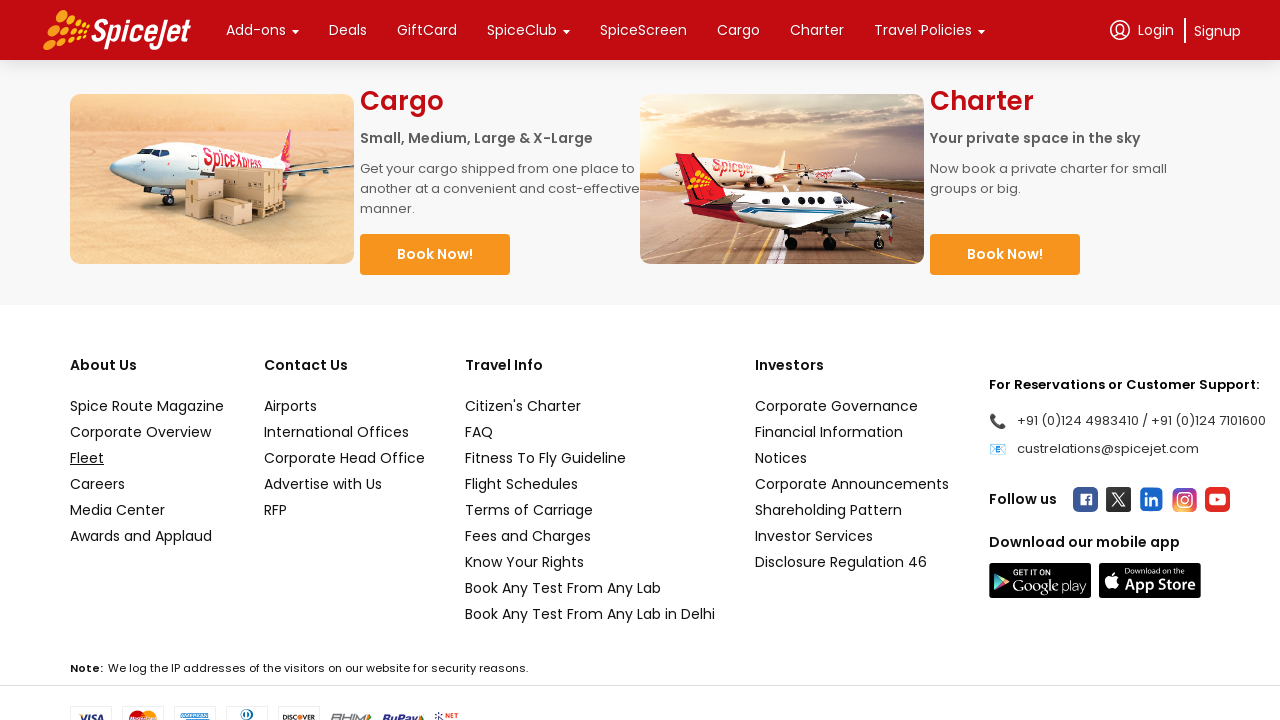